Tests table interaction by navigating to a practice page and verifying the presence of table elements including rows, columns, and specific cell content

Starting URL: https://www.rahulshettyacademy.com/AutomationPractice/

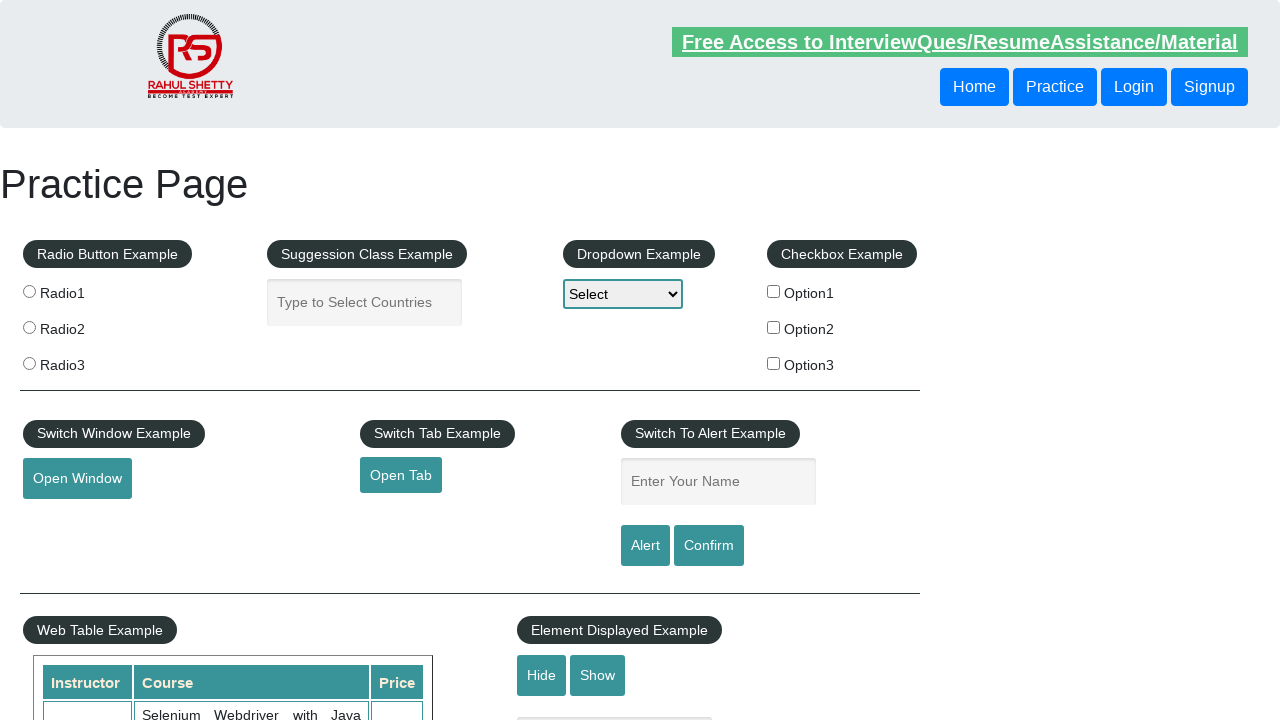

Navigated to Rahul Shetty Academy practice page
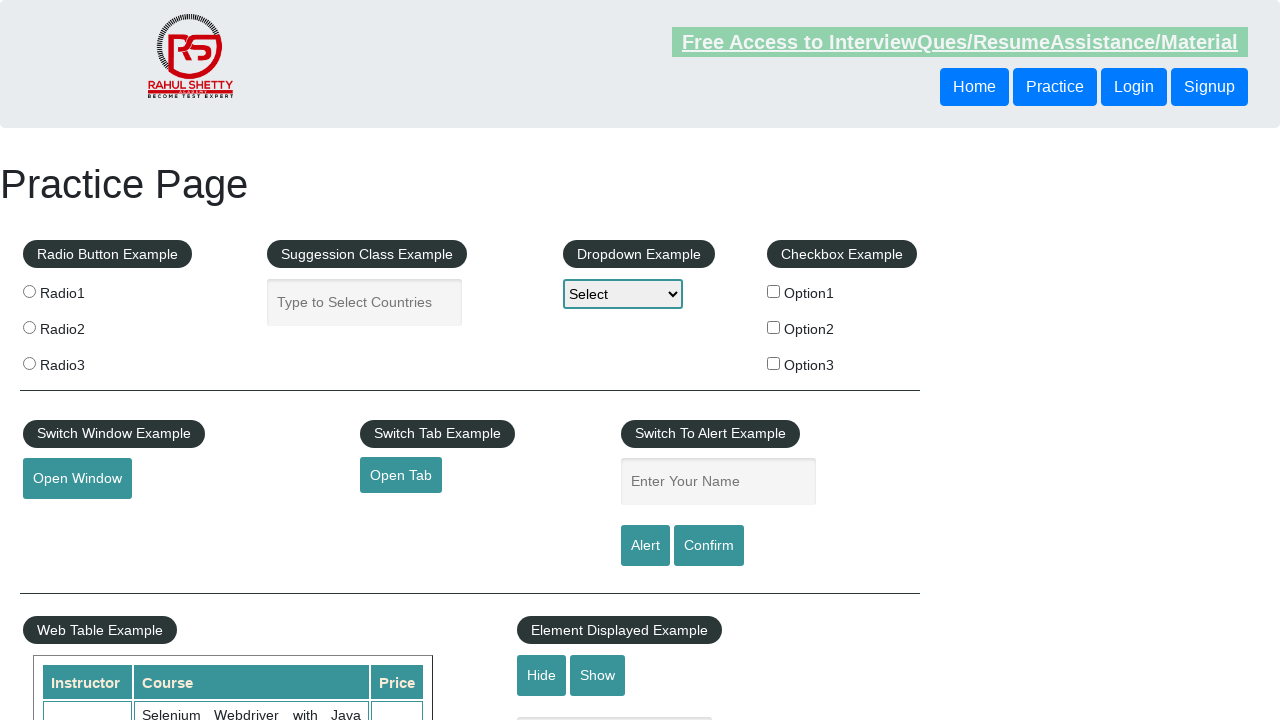

Table with ID 'product' is now present and loaded
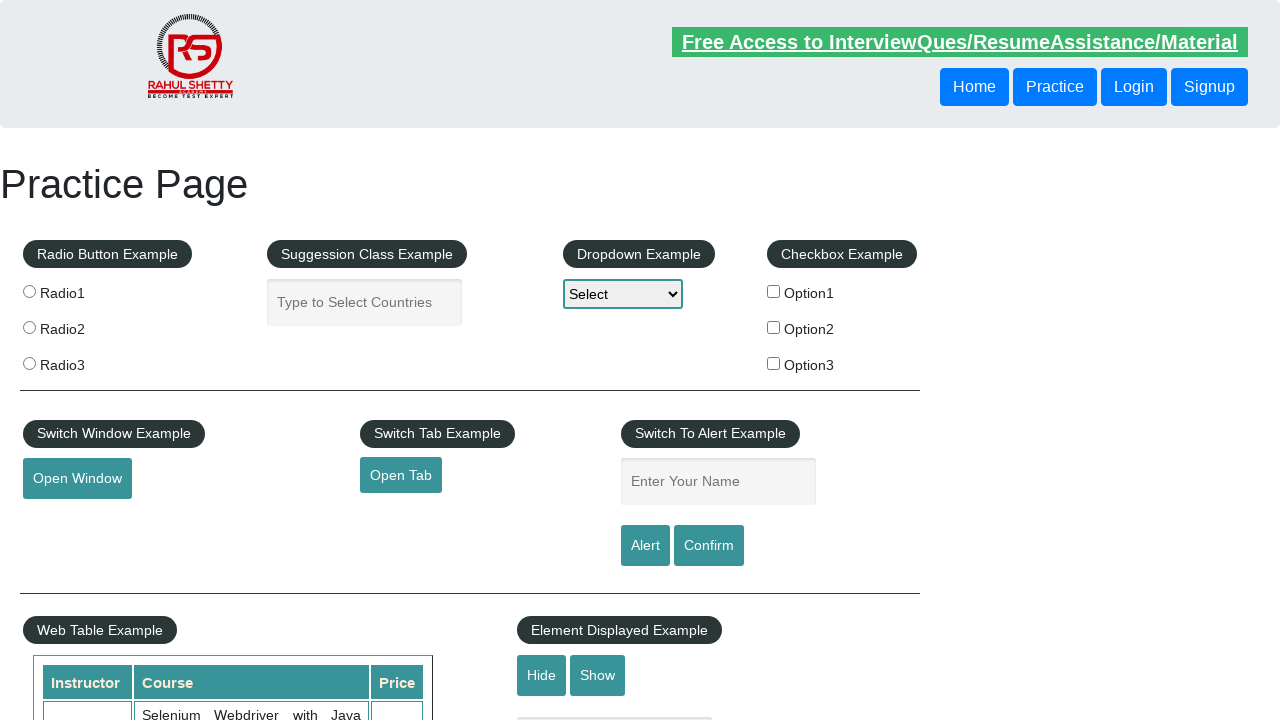

Located the product table element
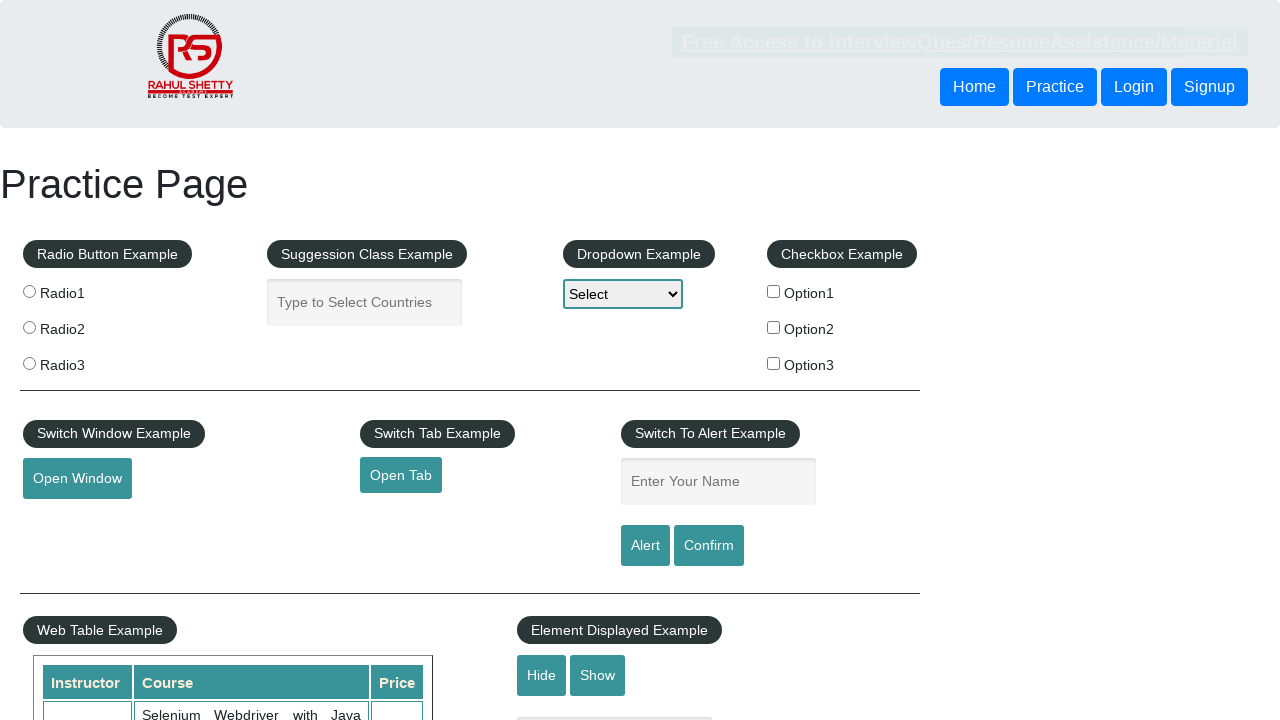

Located all table rows within the product table
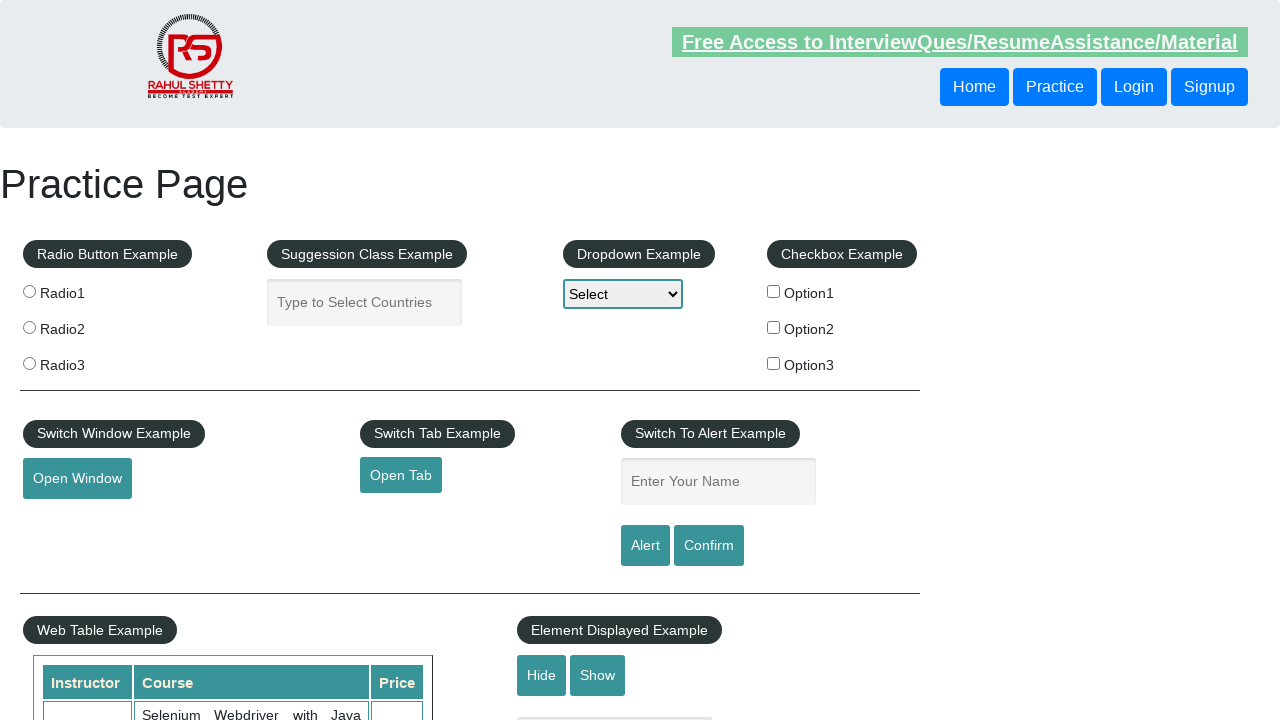

Located table header cells in the first row
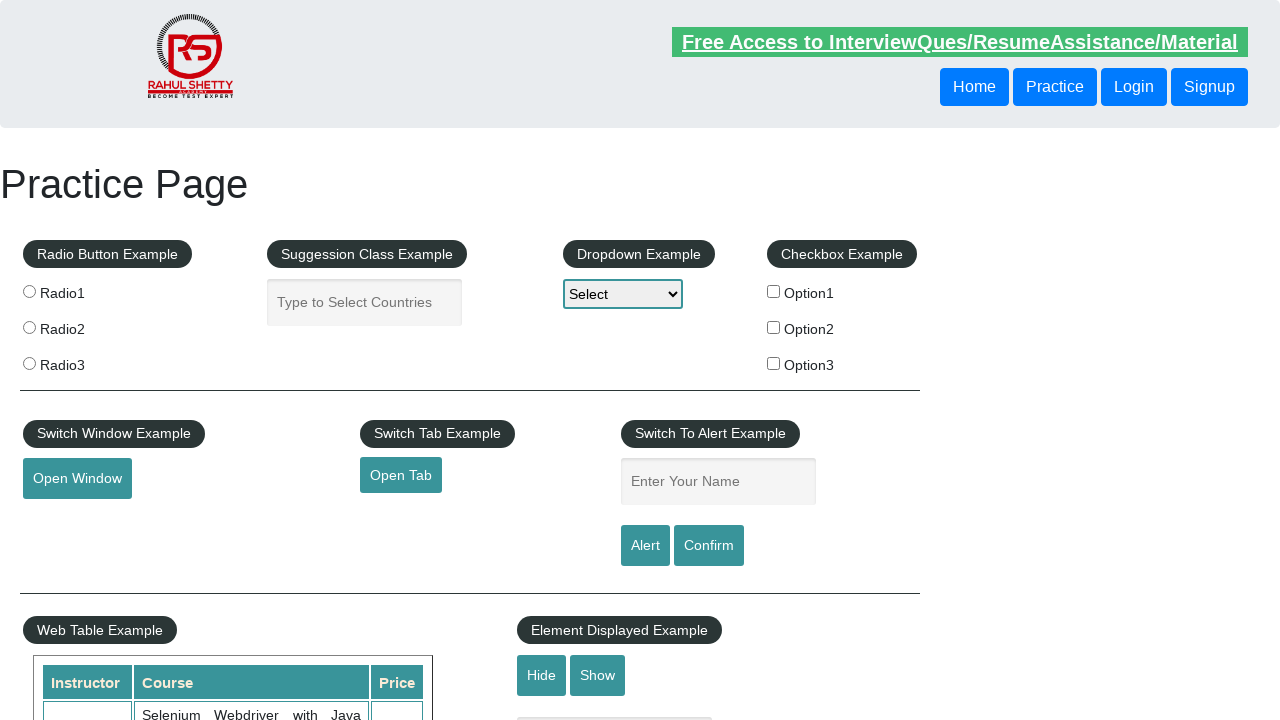

Located all table data cells in the second row
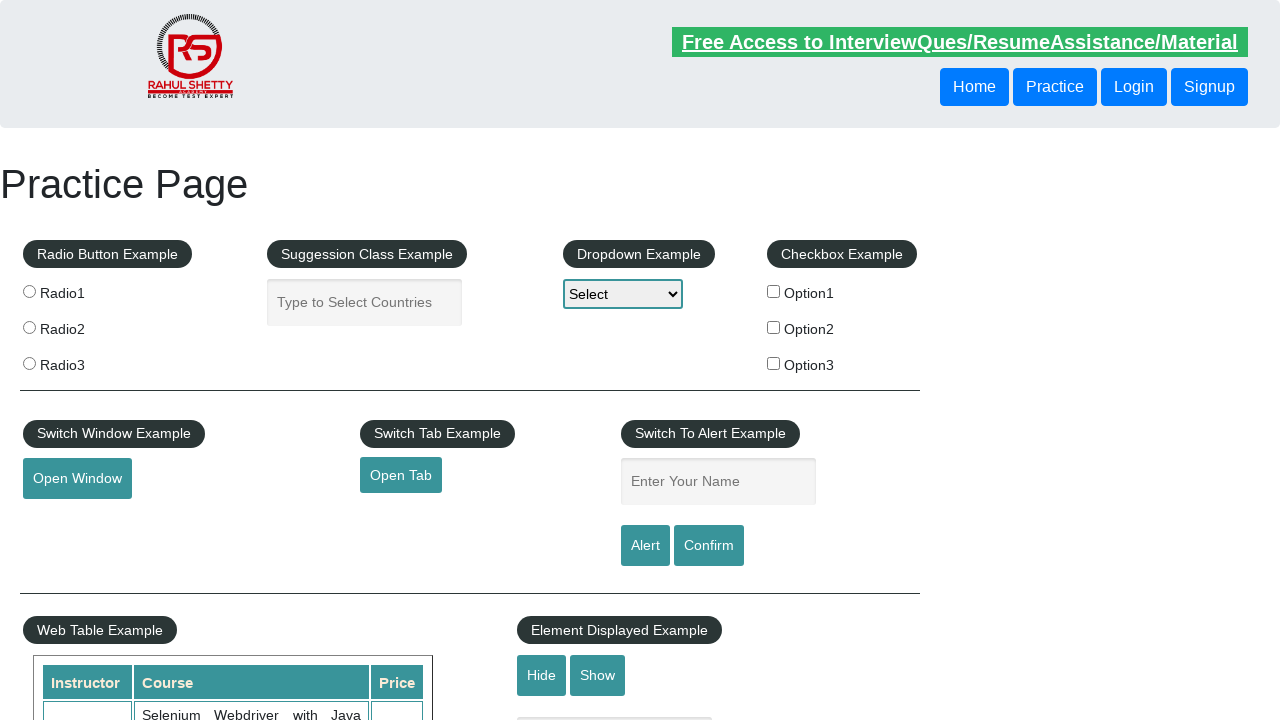

First cell in second row is present and visible
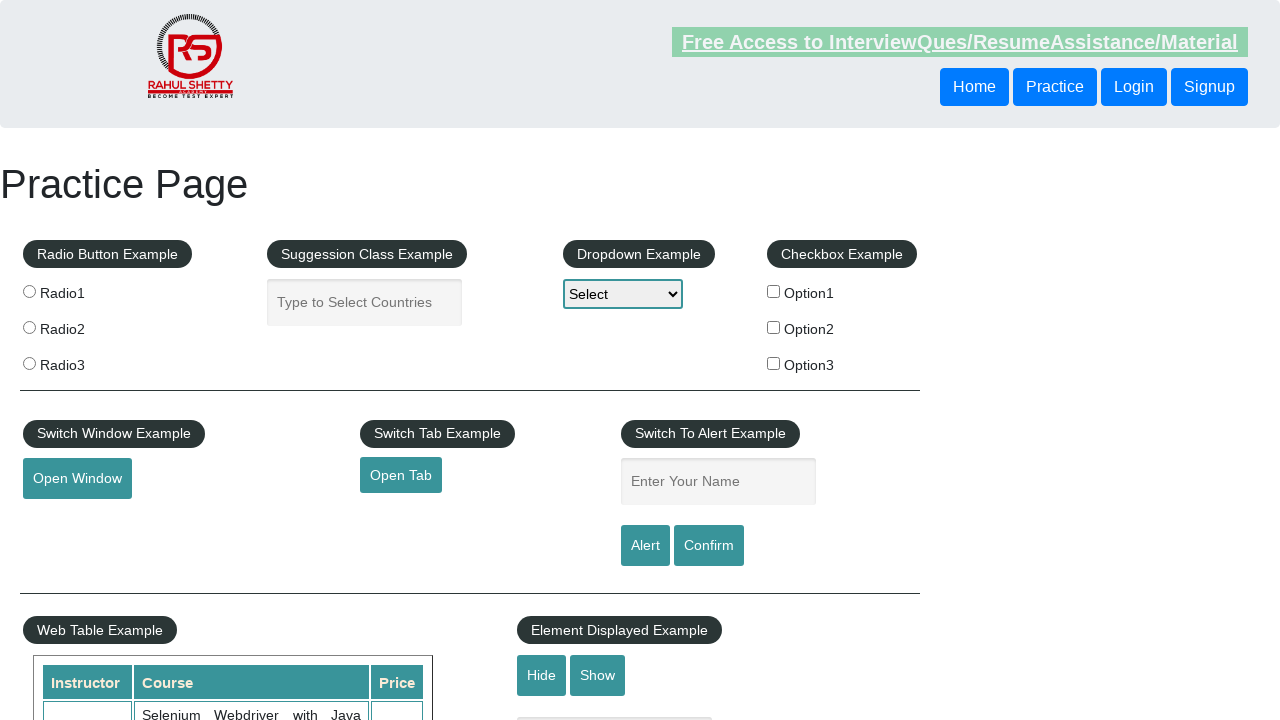

Second cell in second row is present and visible
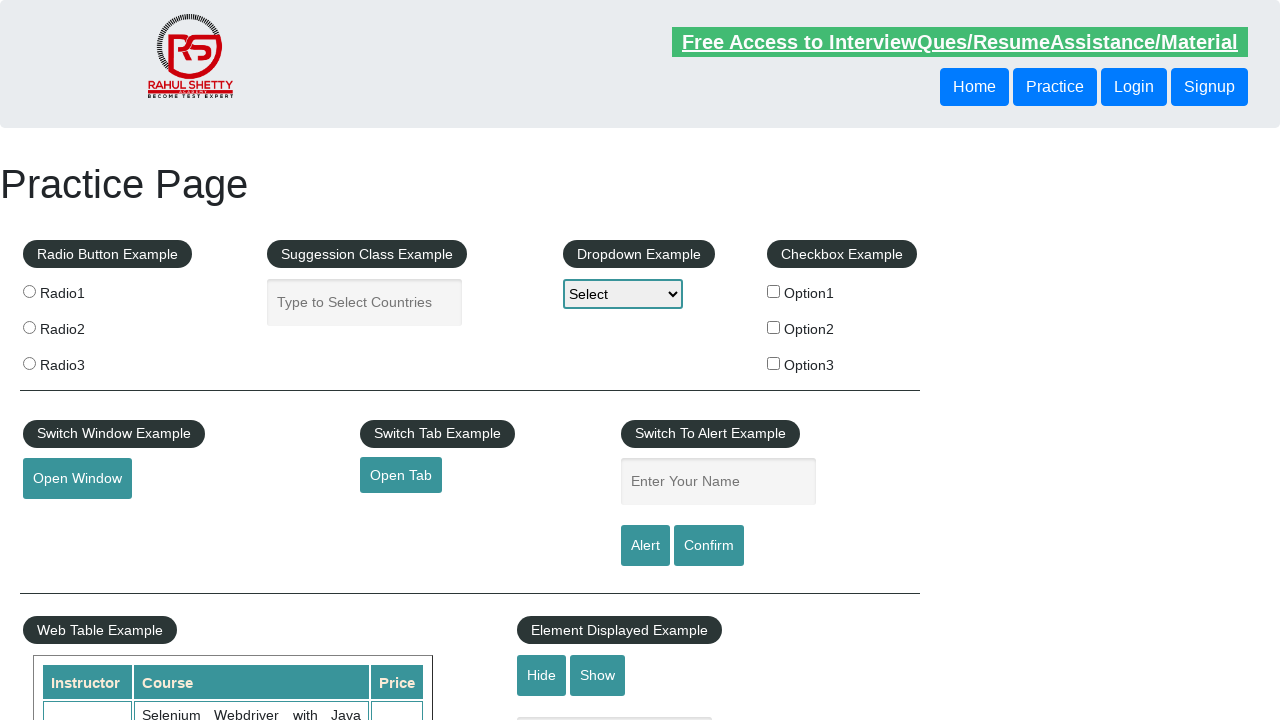

Third cell in second row is present and visible
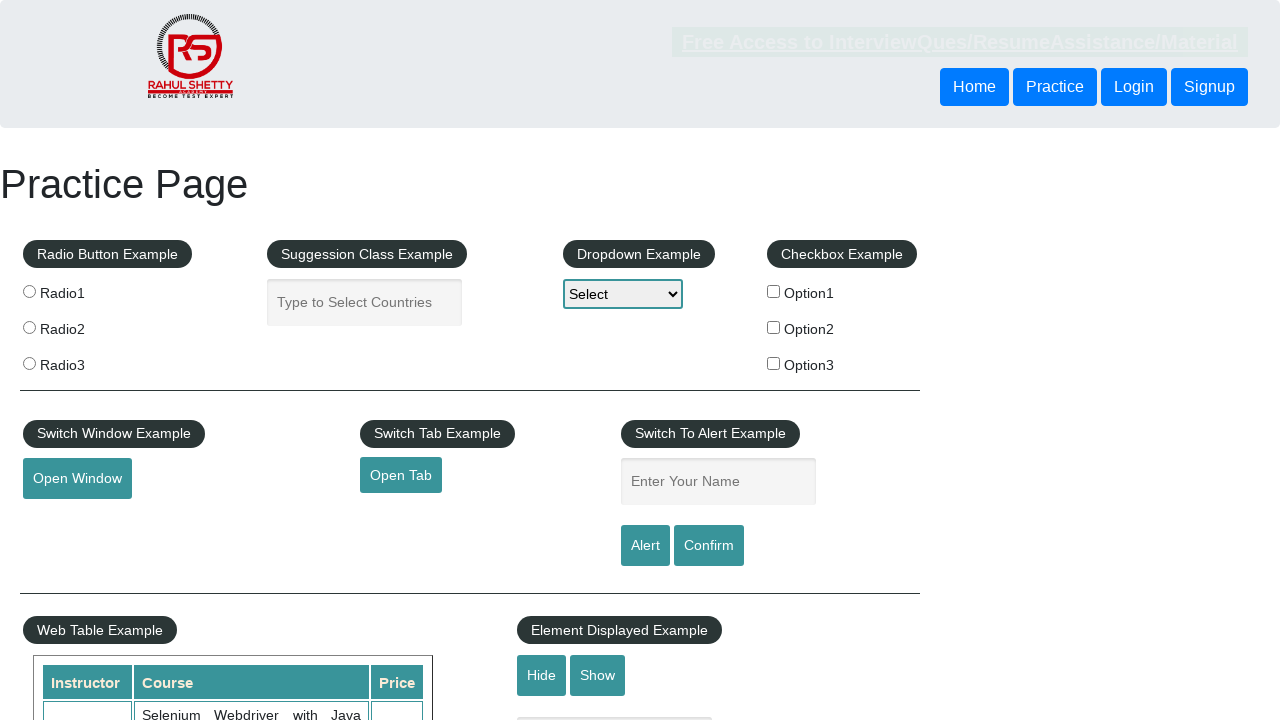

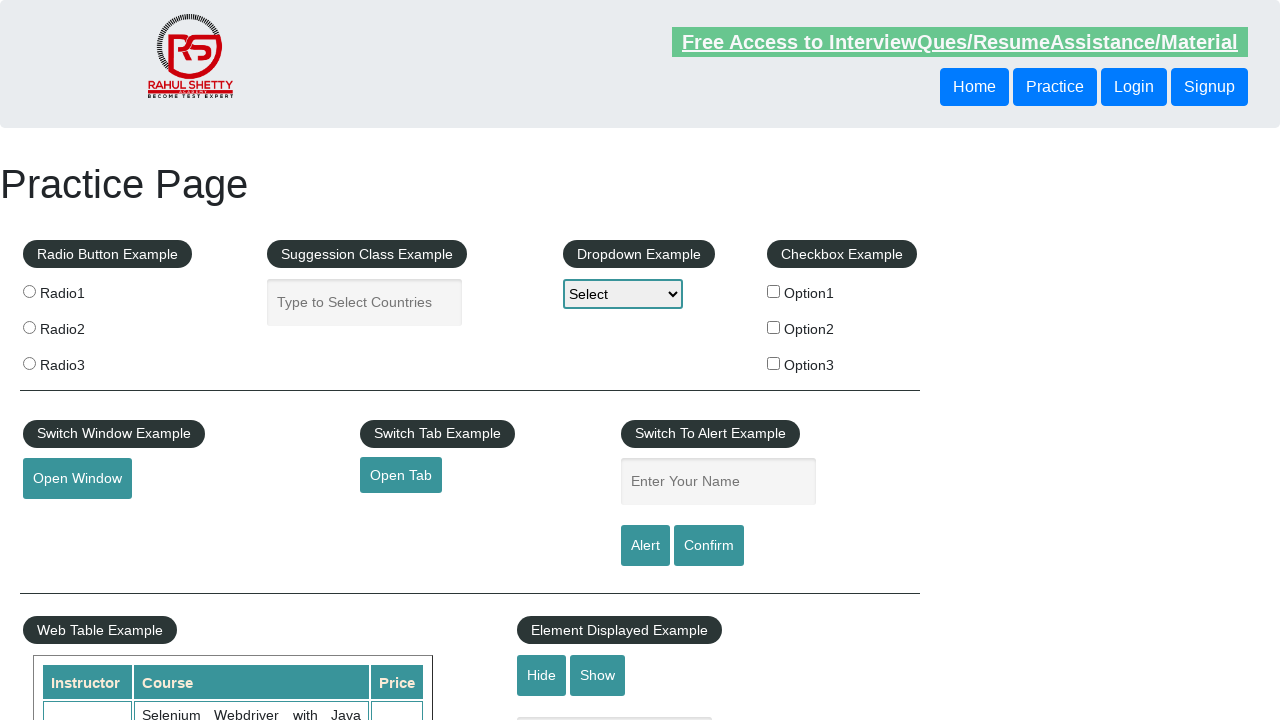